Clicks through all links with text on the page and navigates back after each click

Starting URL: https://fcbarca.com/

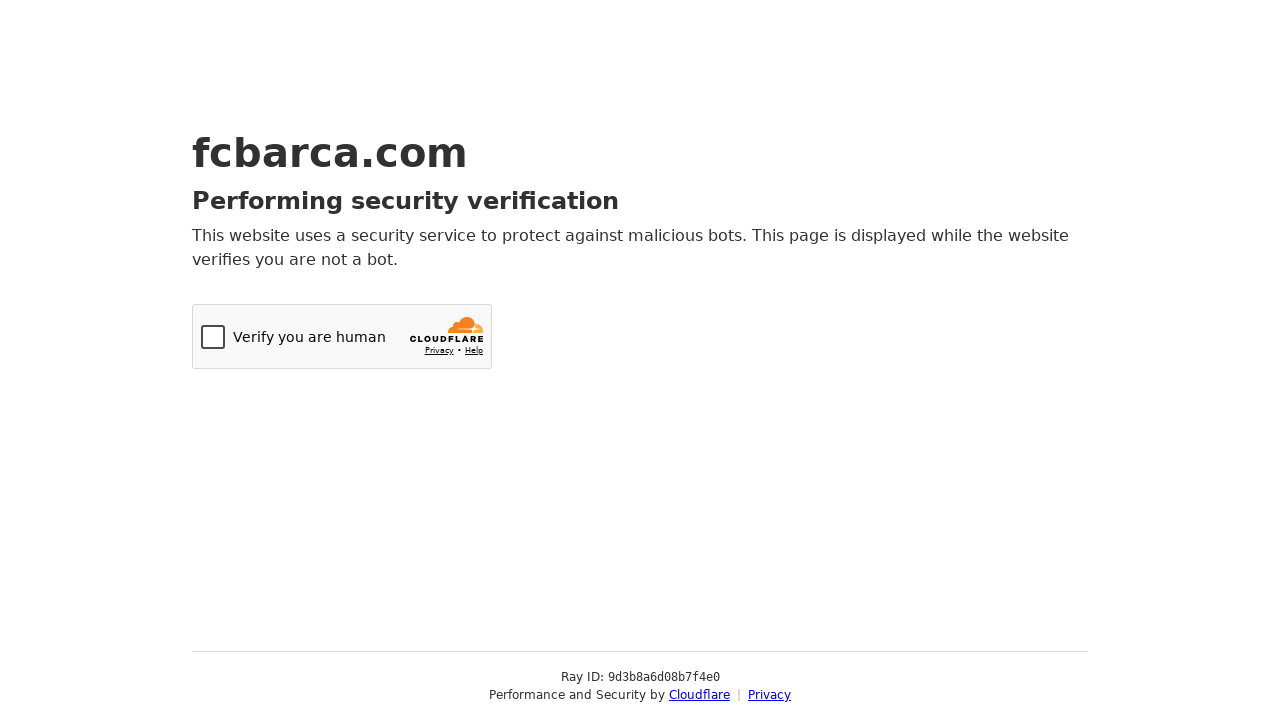

Located all links on the page
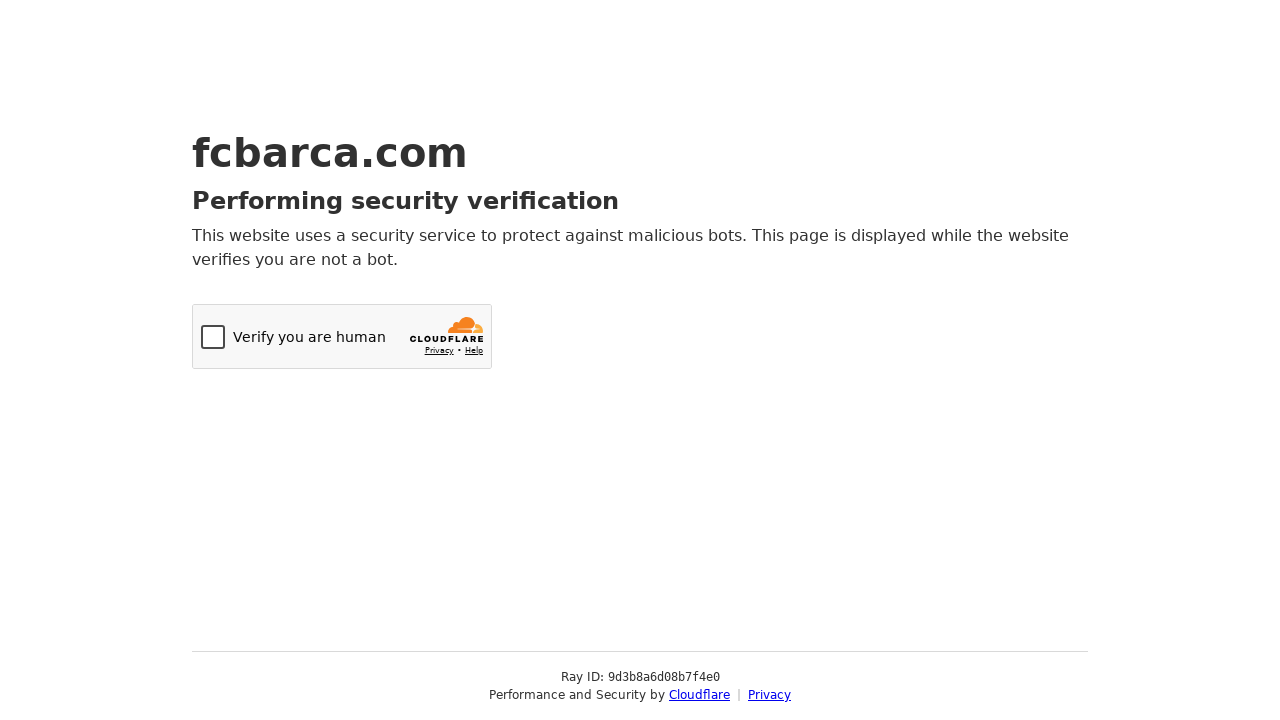

Re-queried links on the page (iteration 1)
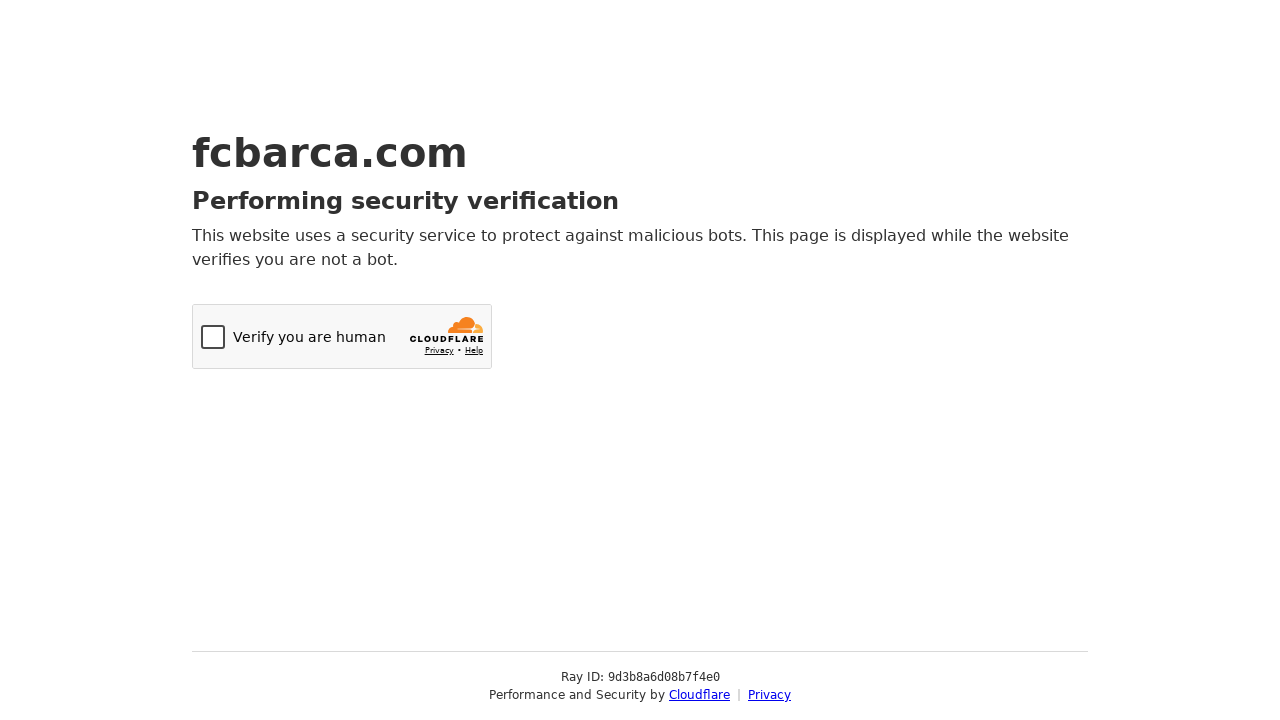

Clicked link with text: 'Cloudflare'
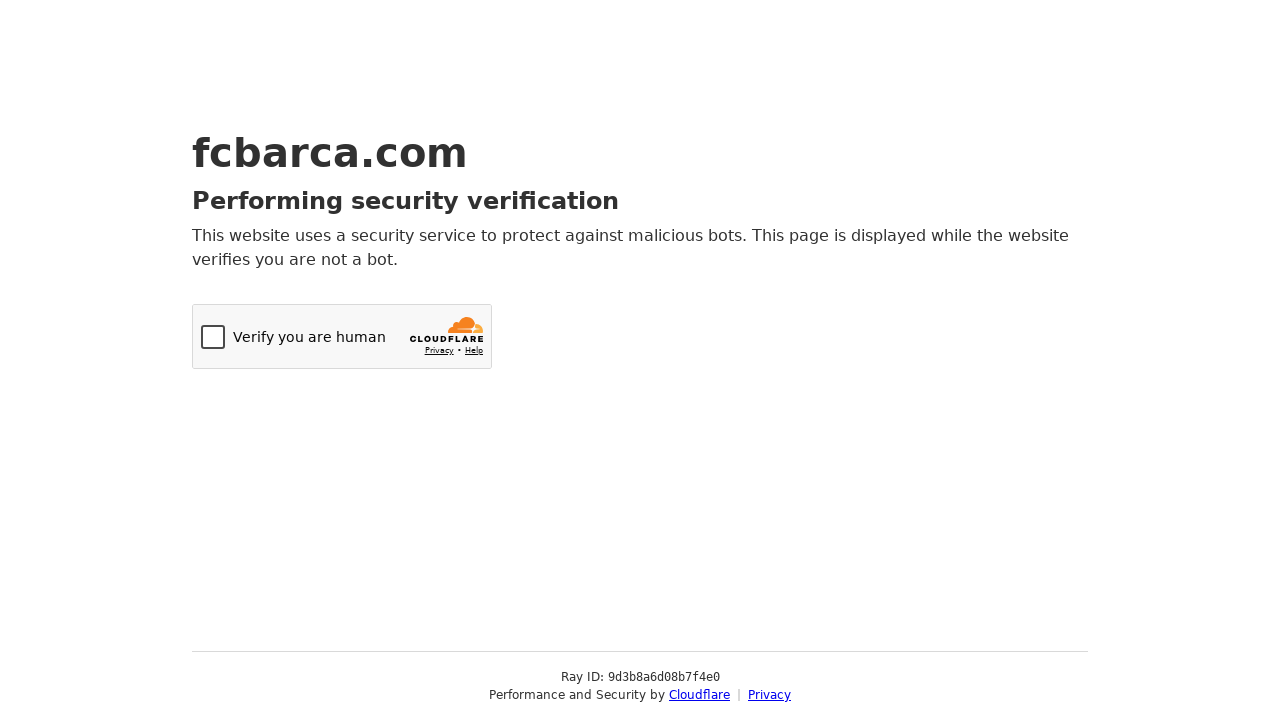

Navigated back to previous page
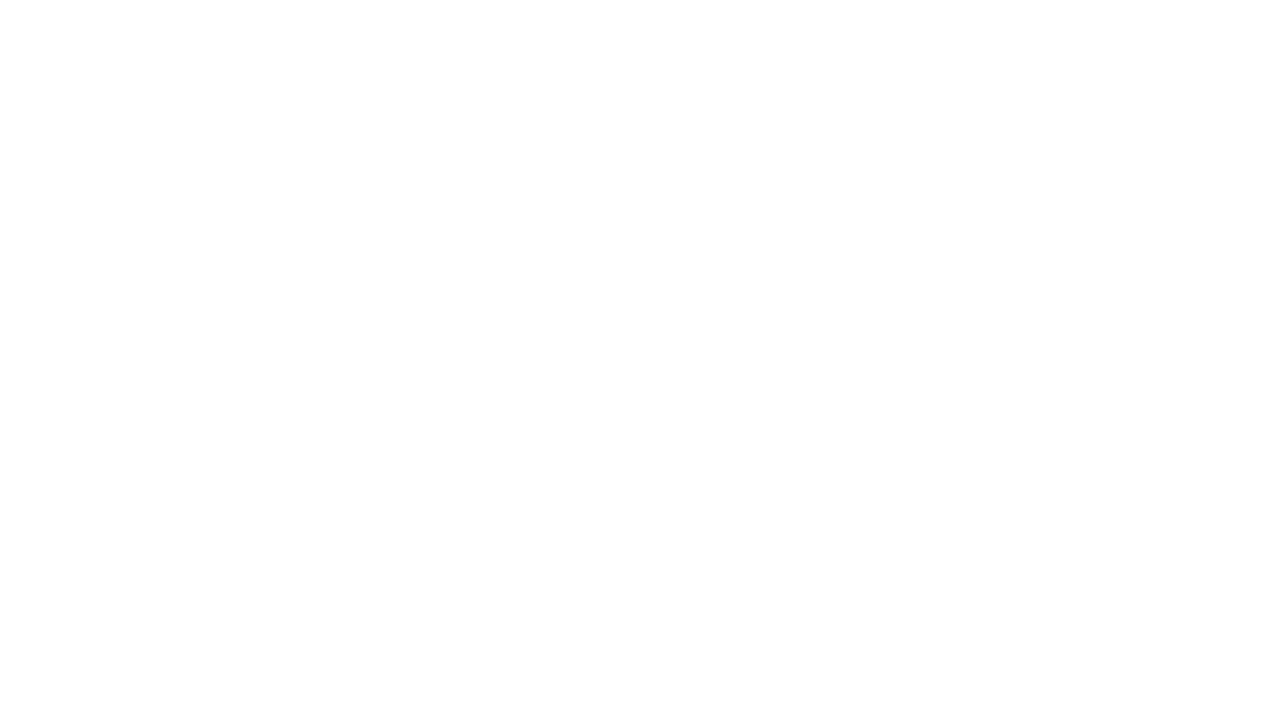

Page loaded and ready (domcontentloaded state)
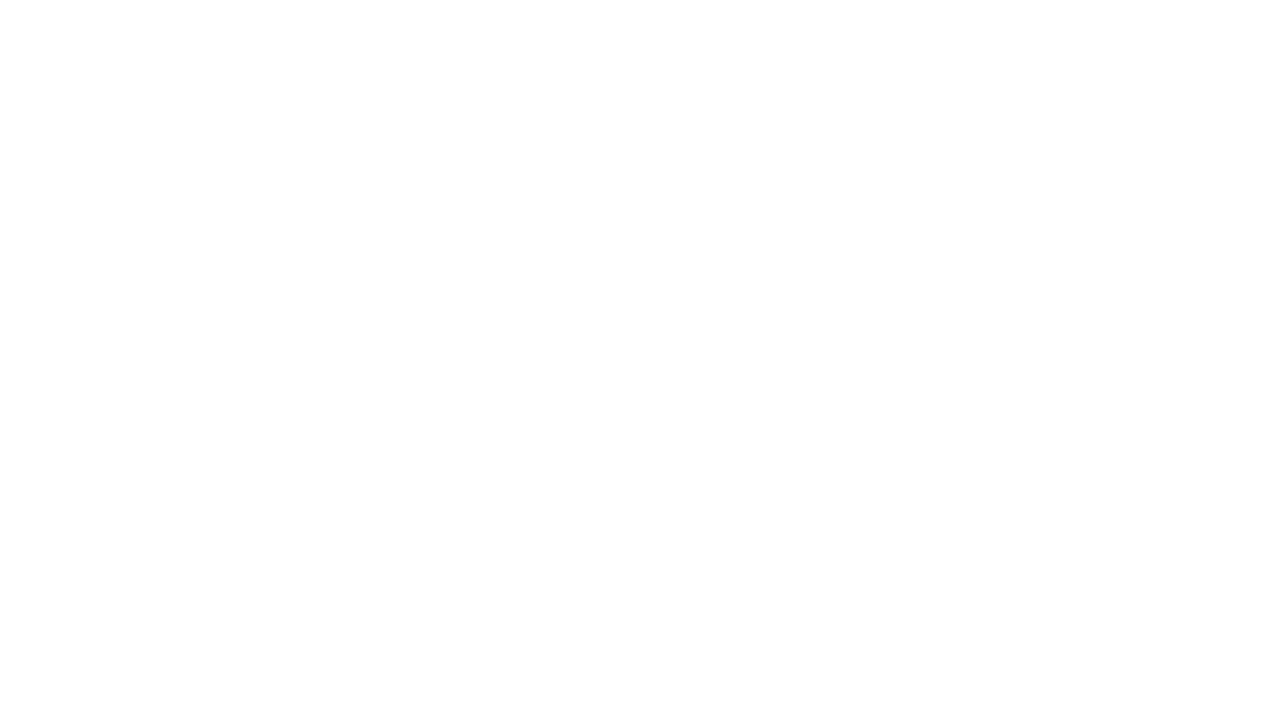

Re-queried links on the page (iteration 2)
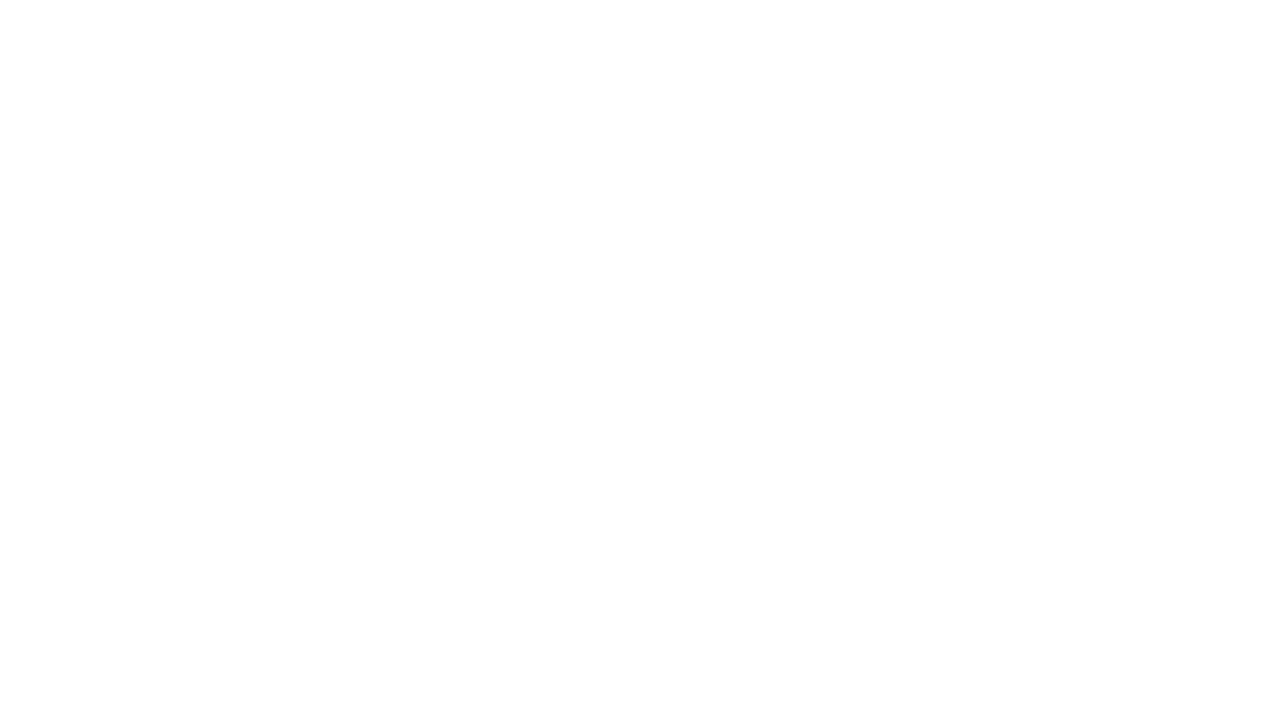

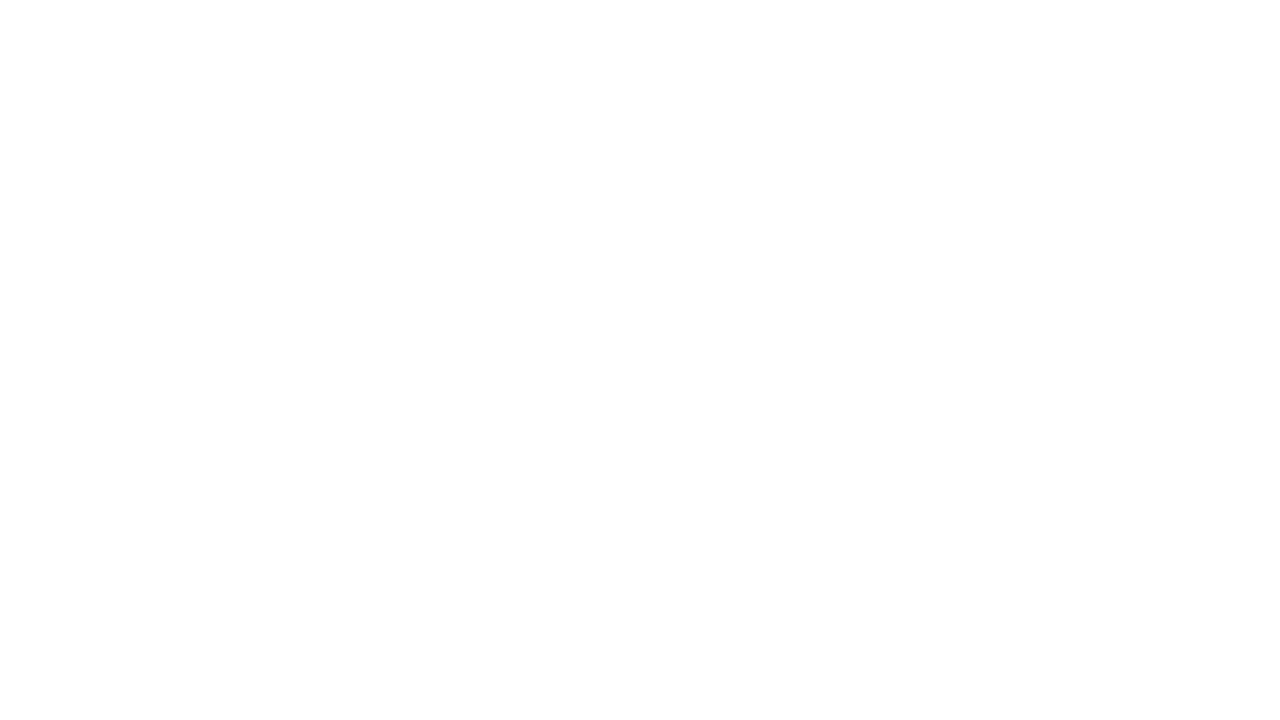